Tests that edits are saved when the edit input loses focus (blur event).

Starting URL: https://demo.playwright.dev/todomvc

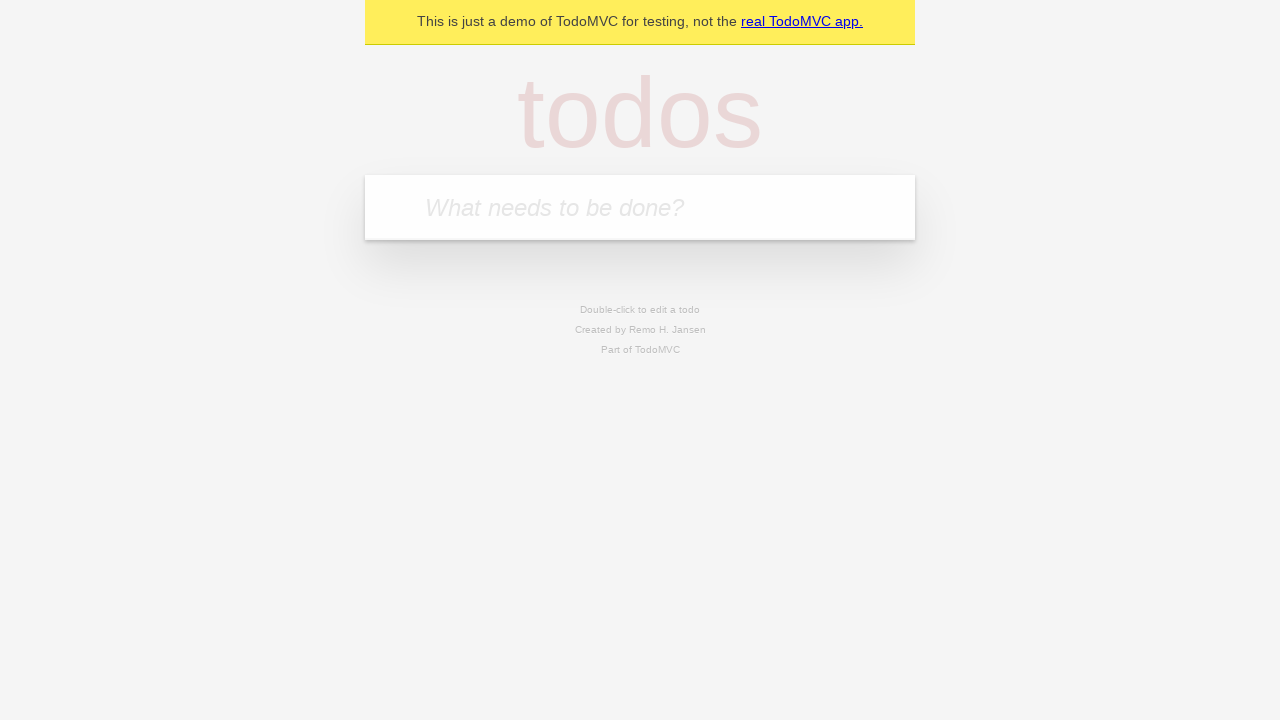

Filled new todo input with 'buy some cheese' on internal:attr=[placeholder="What needs to be done?"i]
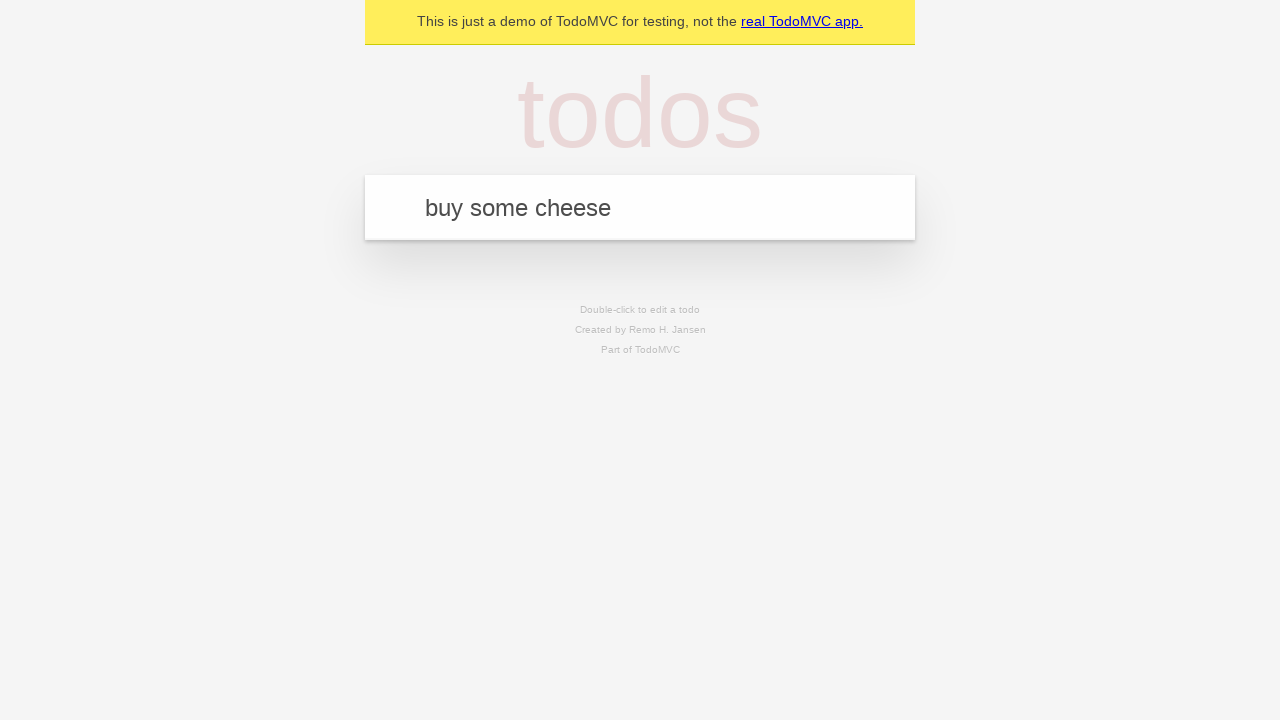

Pressed Enter to create todo 'buy some cheese' on internal:attr=[placeholder="What needs to be done?"i]
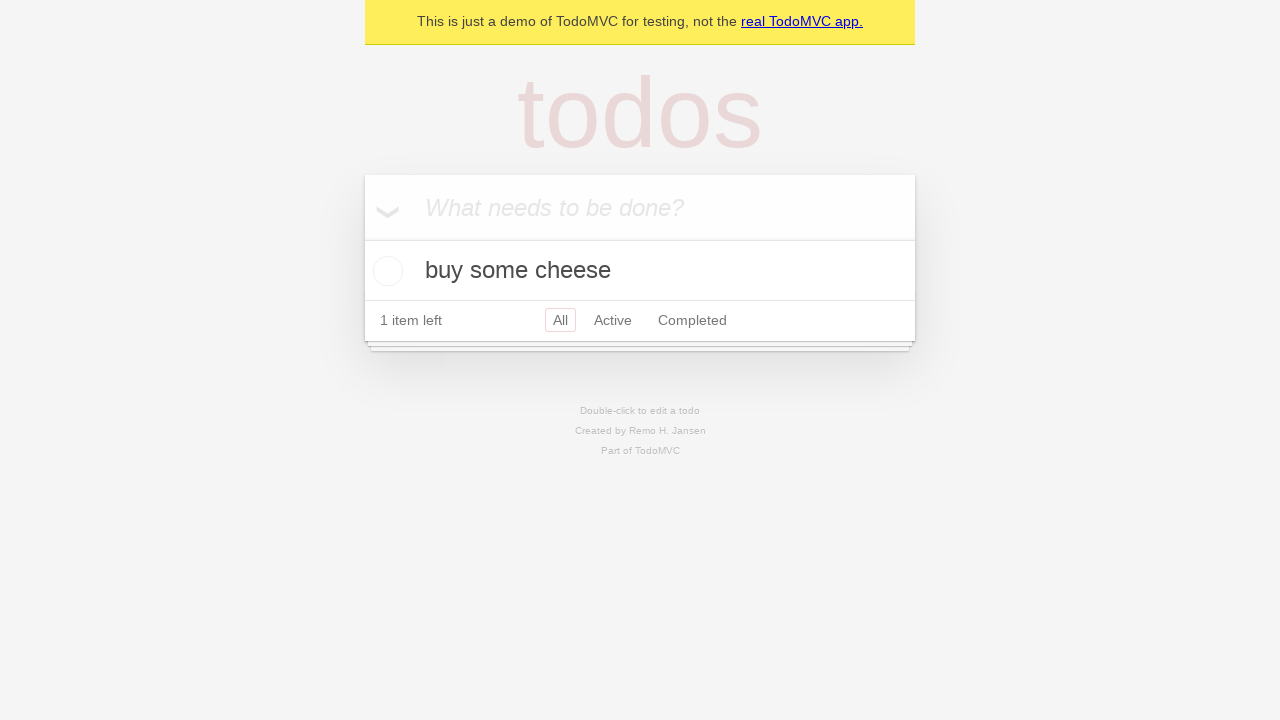

Filled new todo input with 'feed the cat' on internal:attr=[placeholder="What needs to be done?"i]
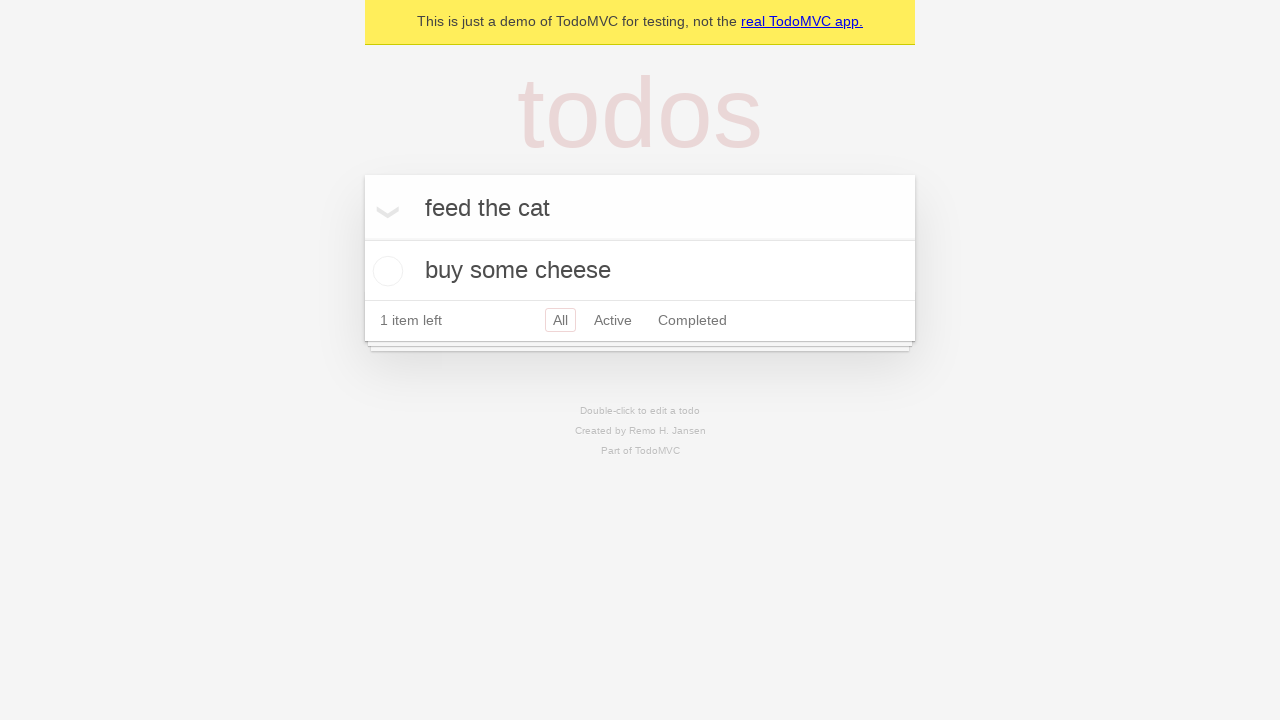

Pressed Enter to create todo 'feed the cat' on internal:attr=[placeholder="What needs to be done?"i]
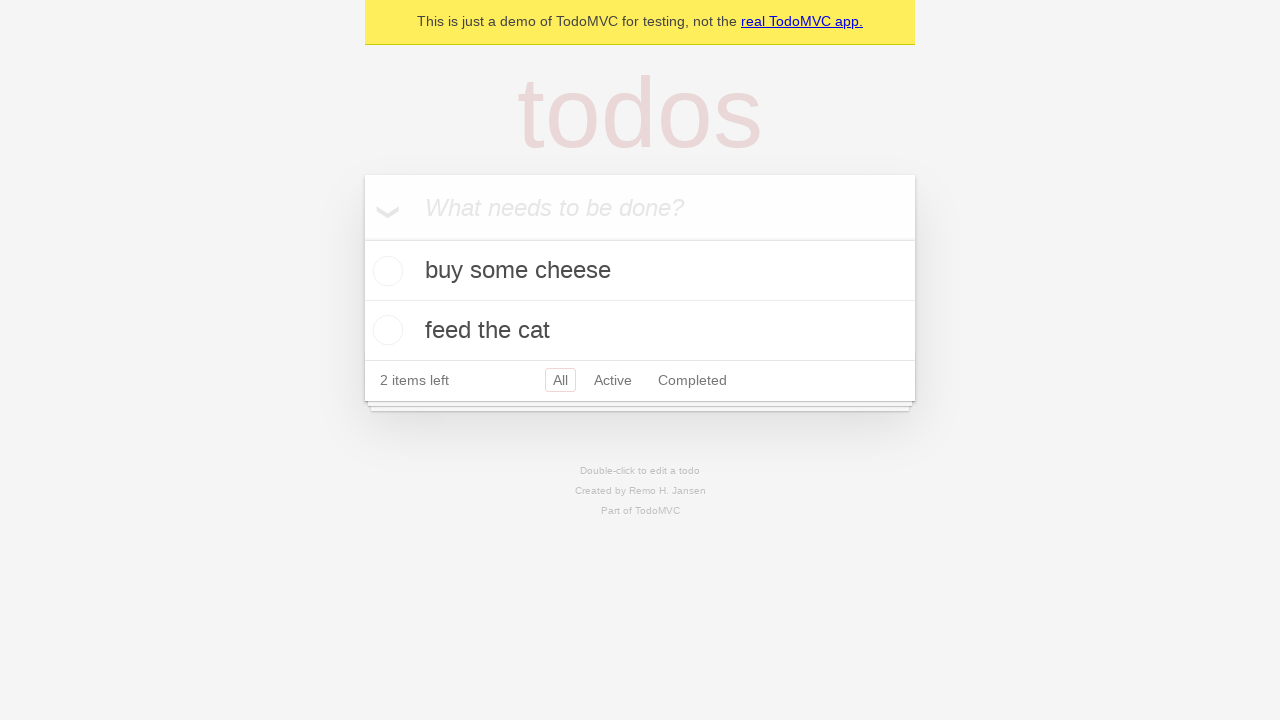

Filled new todo input with 'book a doctors appointment' on internal:attr=[placeholder="What needs to be done?"i]
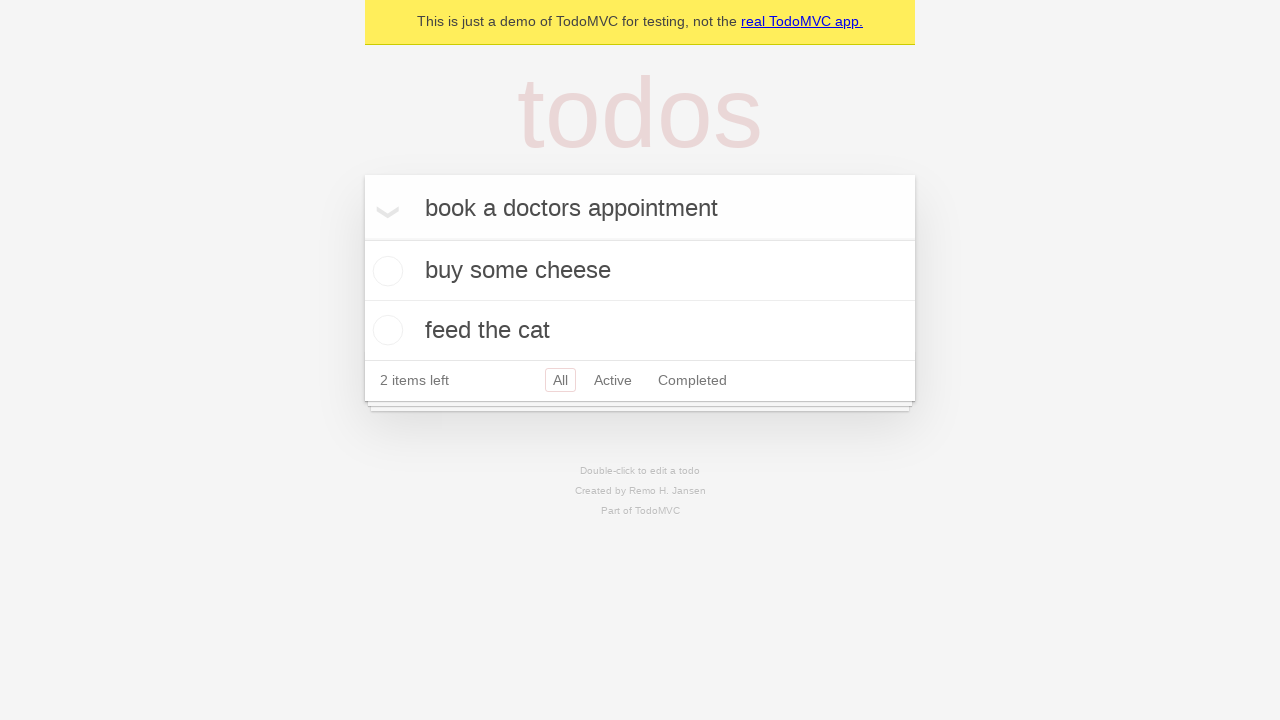

Pressed Enter to create todo 'book a doctors appointment' on internal:attr=[placeholder="What needs to be done?"i]
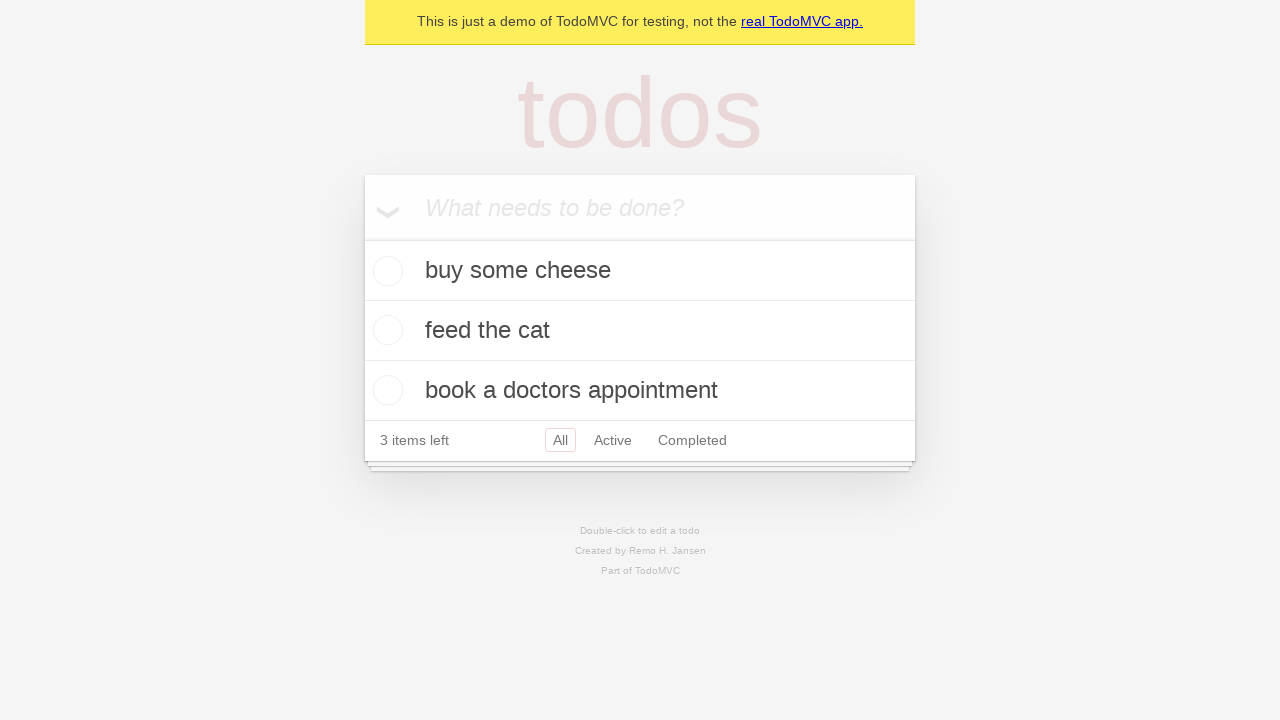

Double-clicked second todo item to enter edit mode at (640, 331) on internal:testid=[data-testid="todo-item"s] >> nth=1
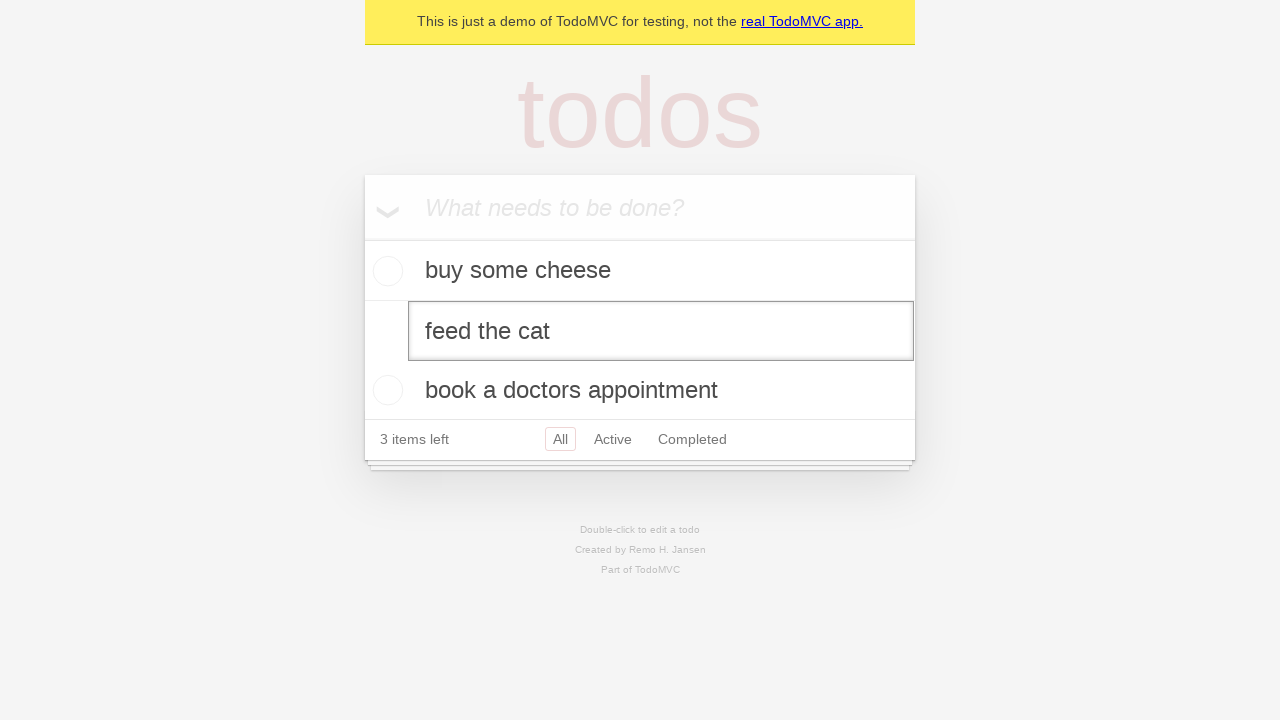

Filled edit input with new value 'buy some sausages' on internal:testid=[data-testid="todo-item"s] >> nth=1 >> internal:role=textbox[nam
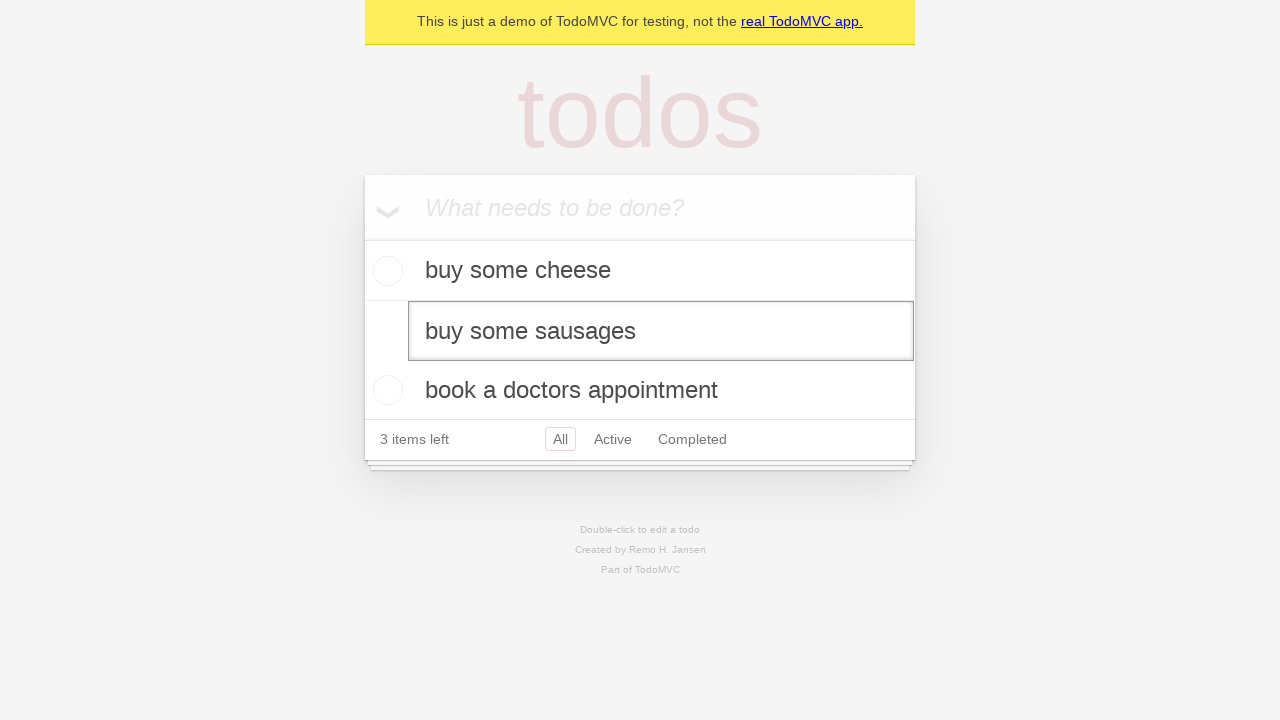

Dispatched blur event to save edit and exit edit mode
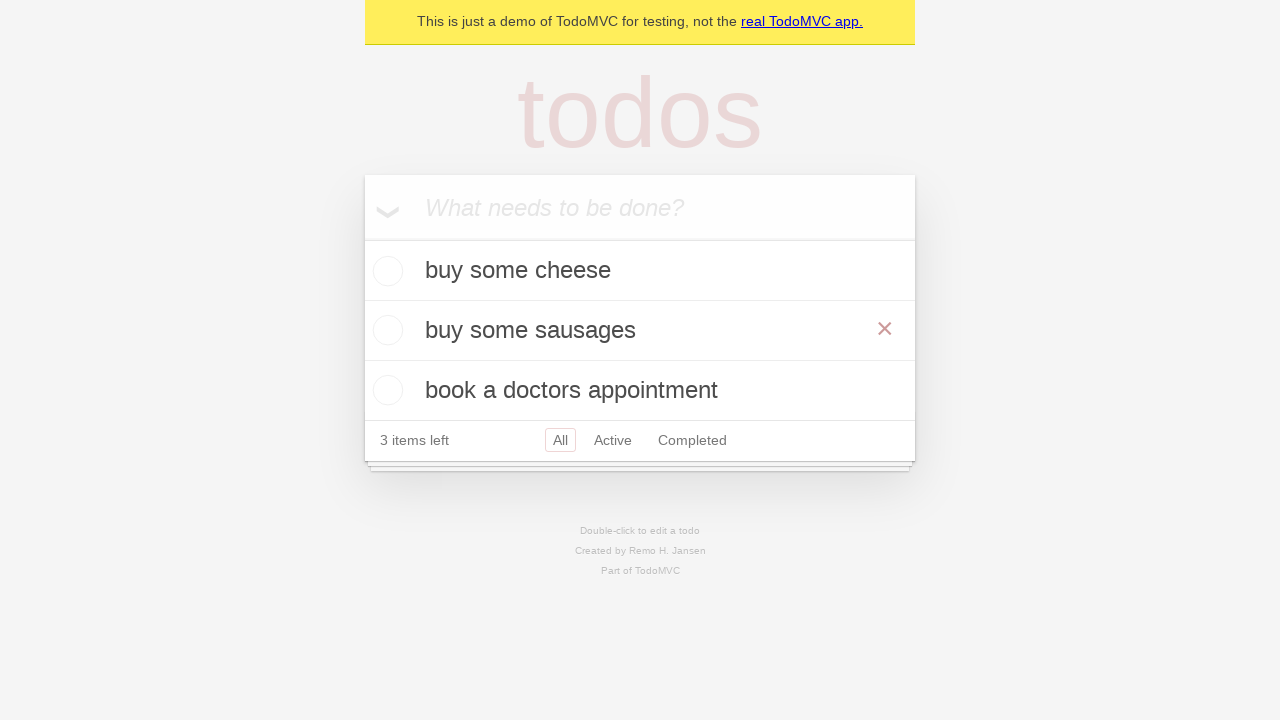

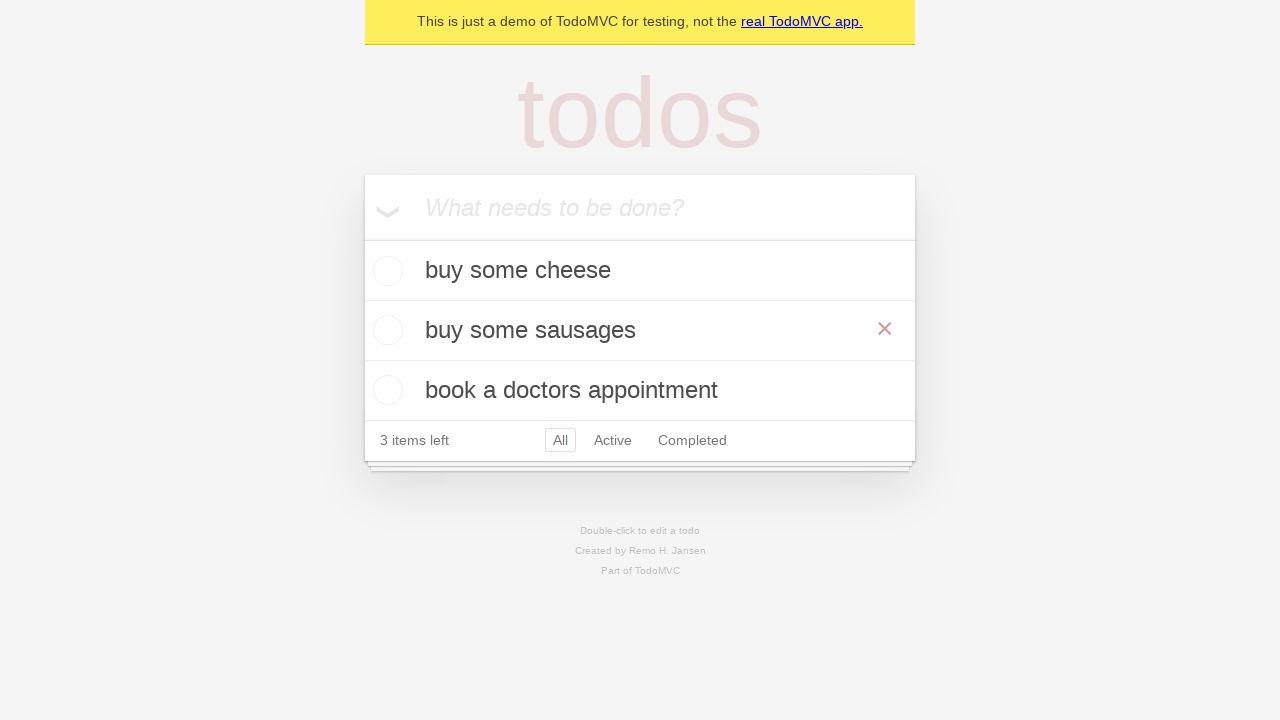